Tests calendar/datepicker functionality by clicking on the datepicker input and selecting a specific date from the calendar popup

Starting URL: http://seleniumpractise.blogspot.com/2016/08/how-to-handle-calendar-in-selenium.html

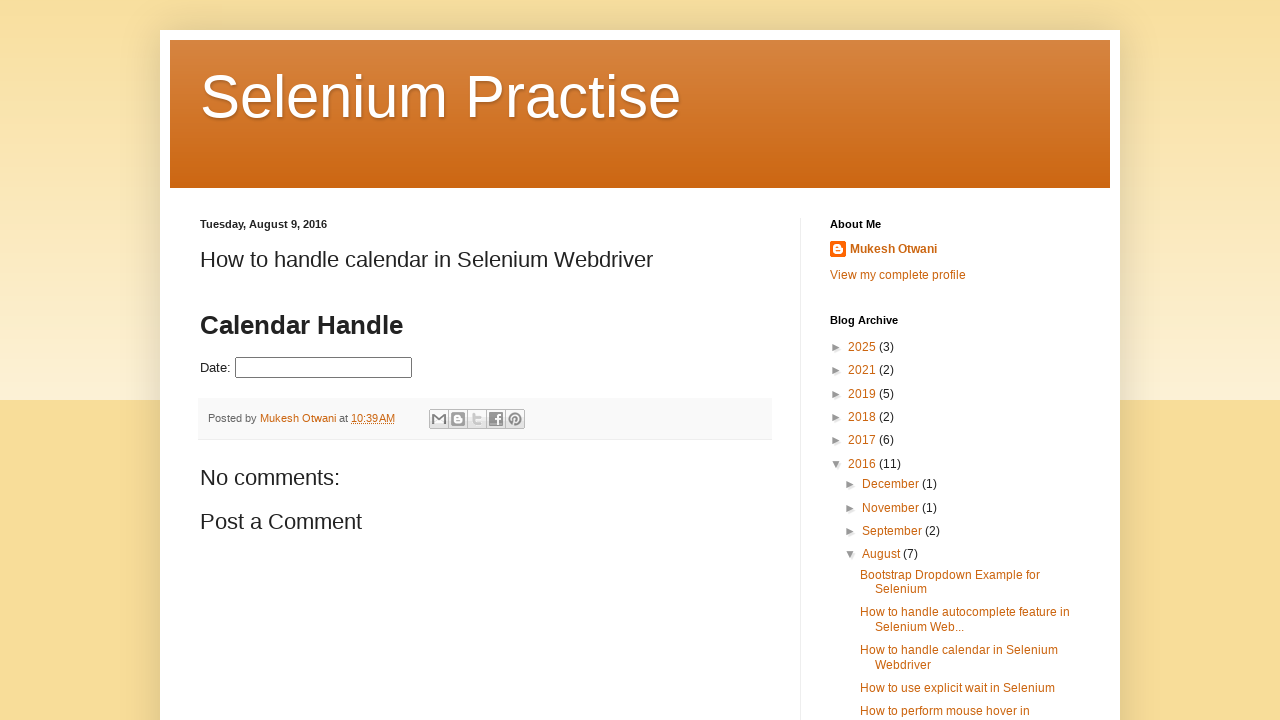

Navigated to calendar/datepicker test page
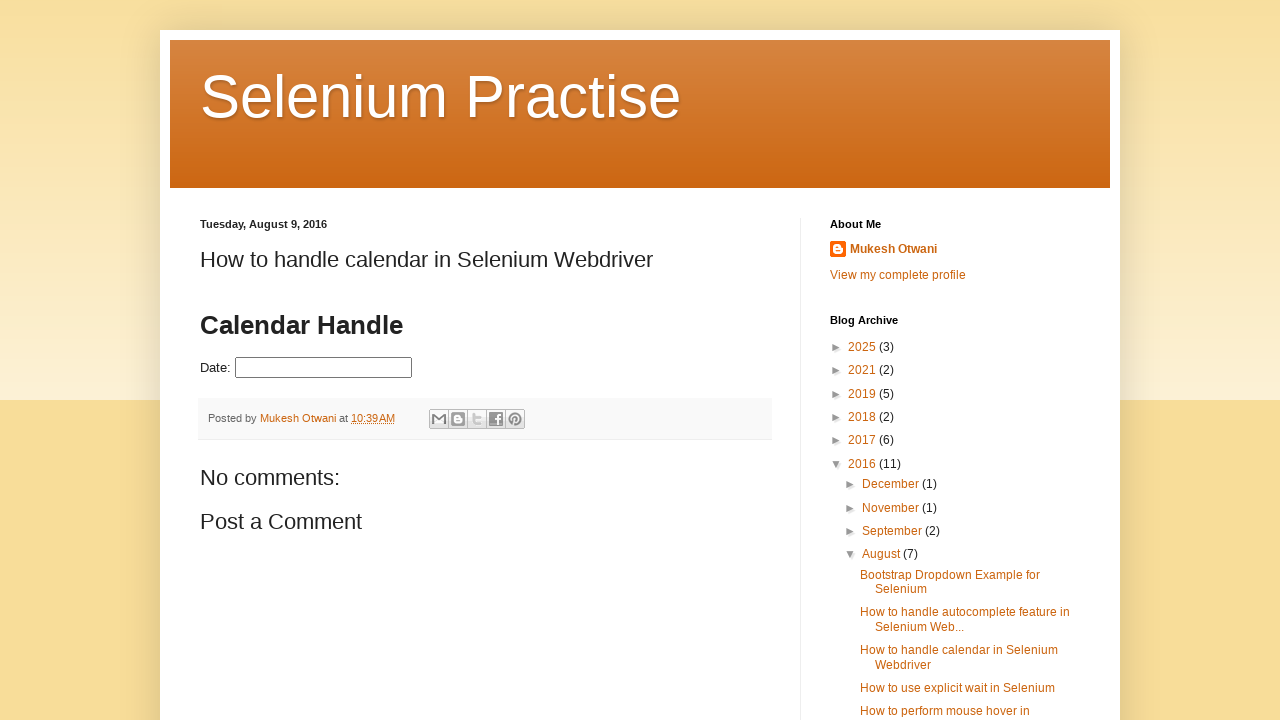

Clicked on datepicker input to open calendar popup at (324, 368) on #datepicker
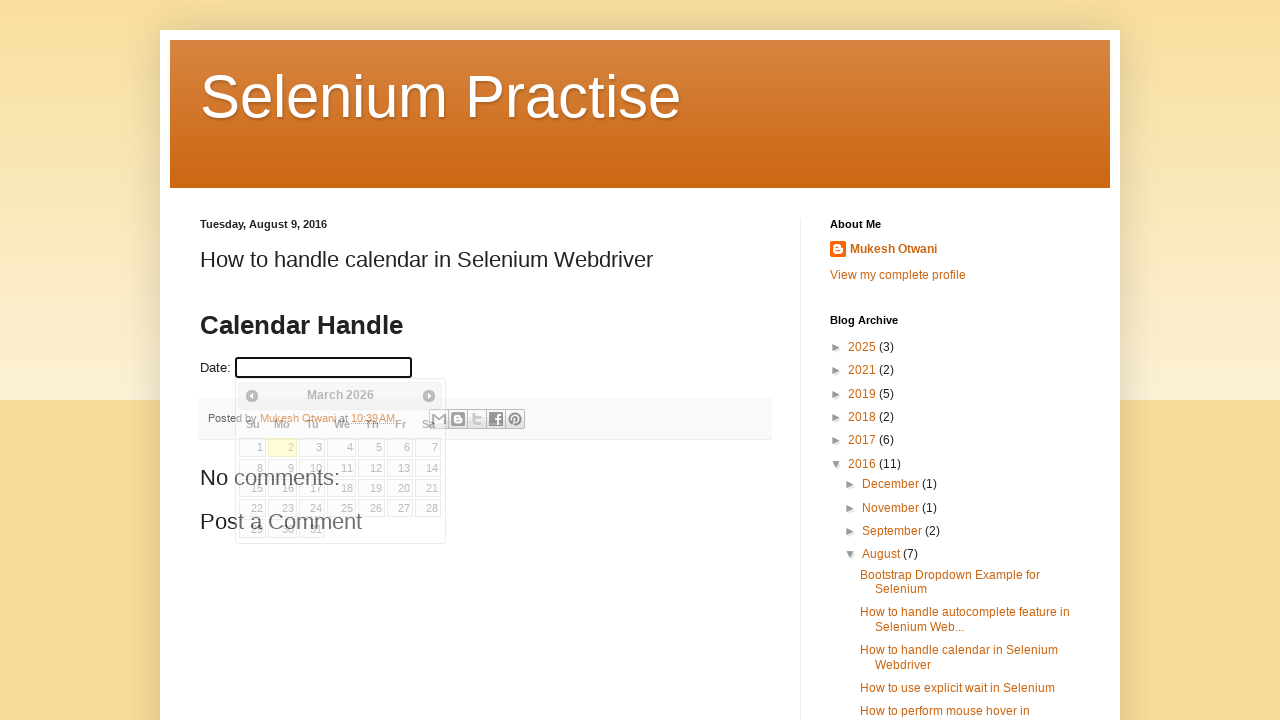

Selected specific date from calendar (second row, fourth column) at (342, 468) on #ui-datepicker-div table tbody tr:nth-child(2) td:nth-child(4) a
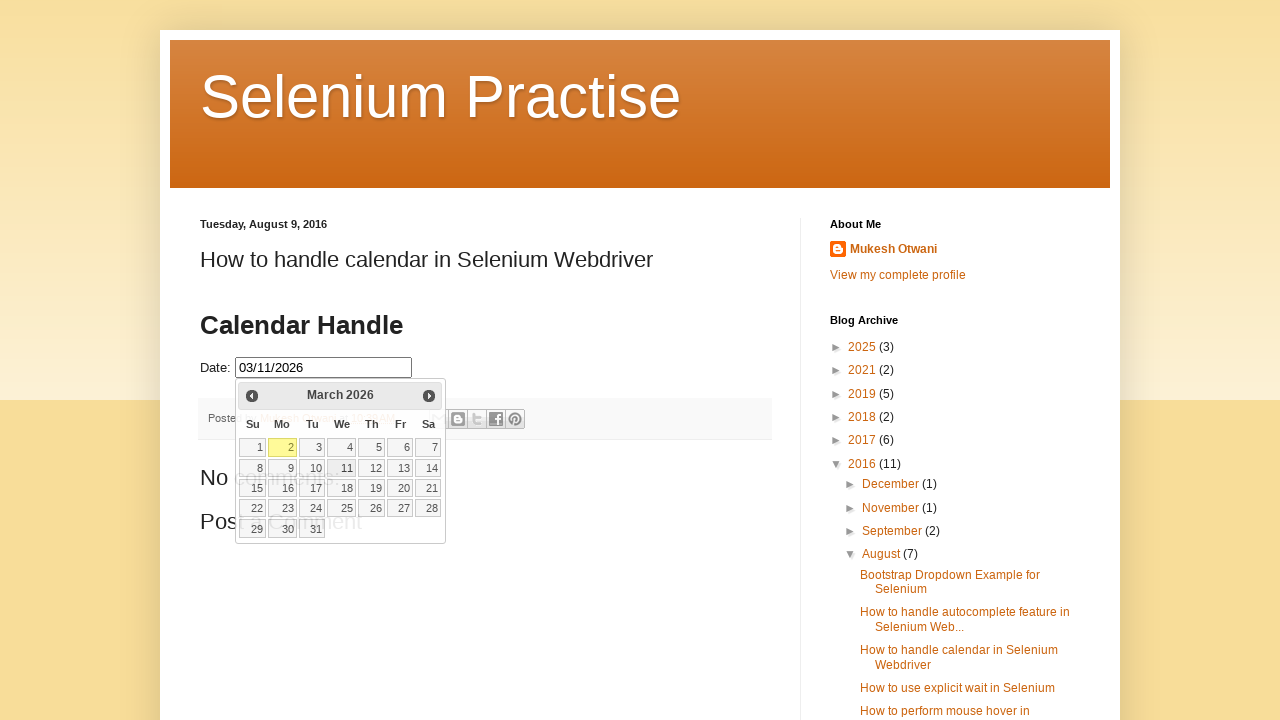

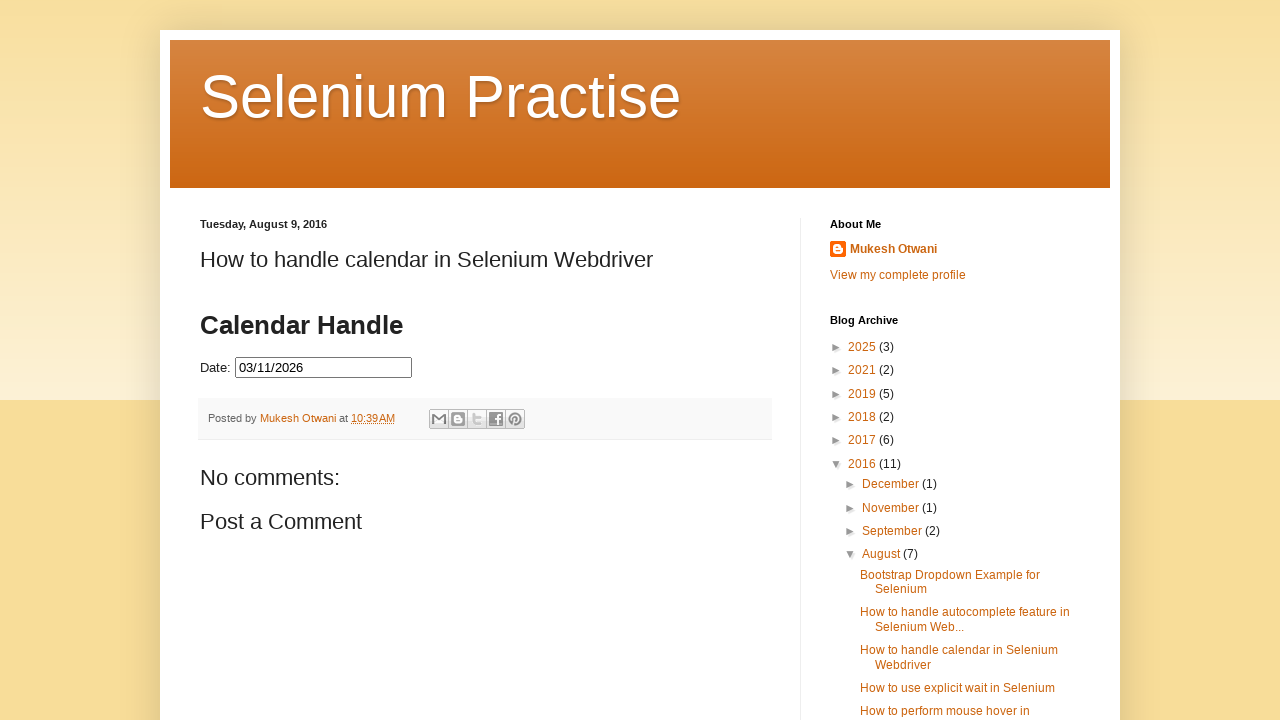